Tests page scrolling functionality by scrolling the main window down 1000 pixels, then scrolling within a fixed-header table element.

Starting URL: https://www.rahulshettyacademy.com/AutomationPractice/

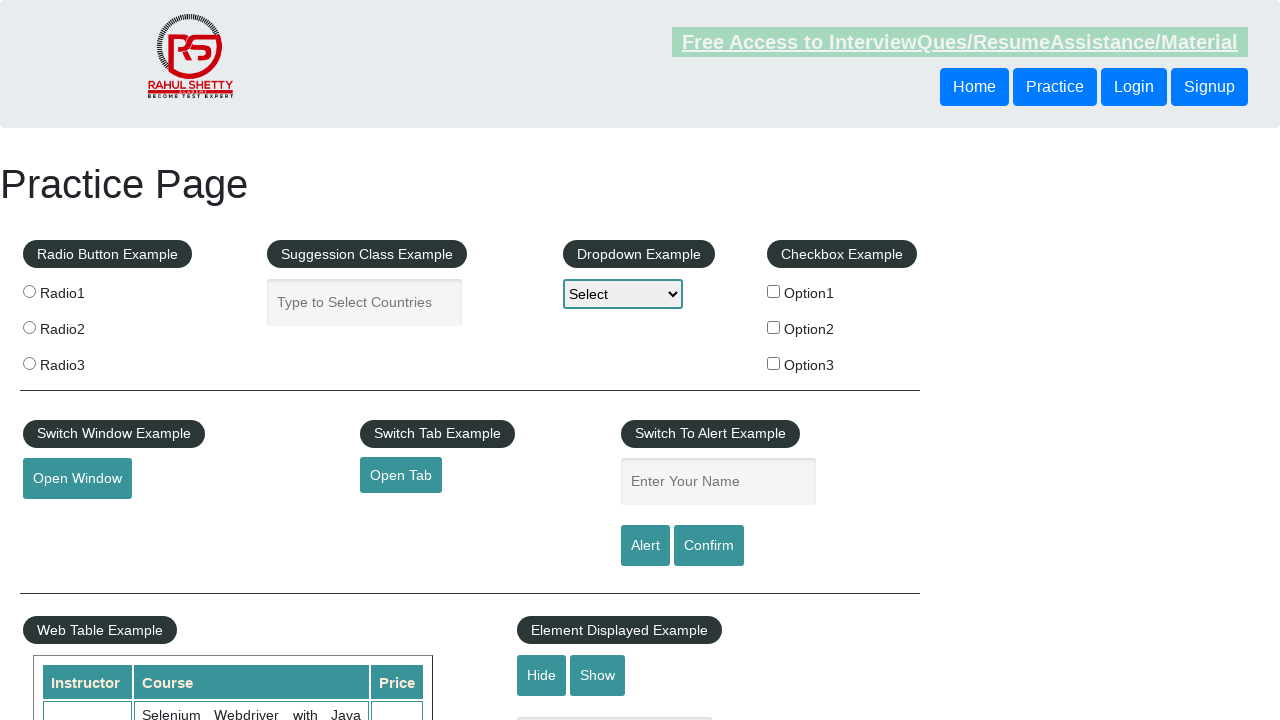

Scrolled main window down by 1000 pixels
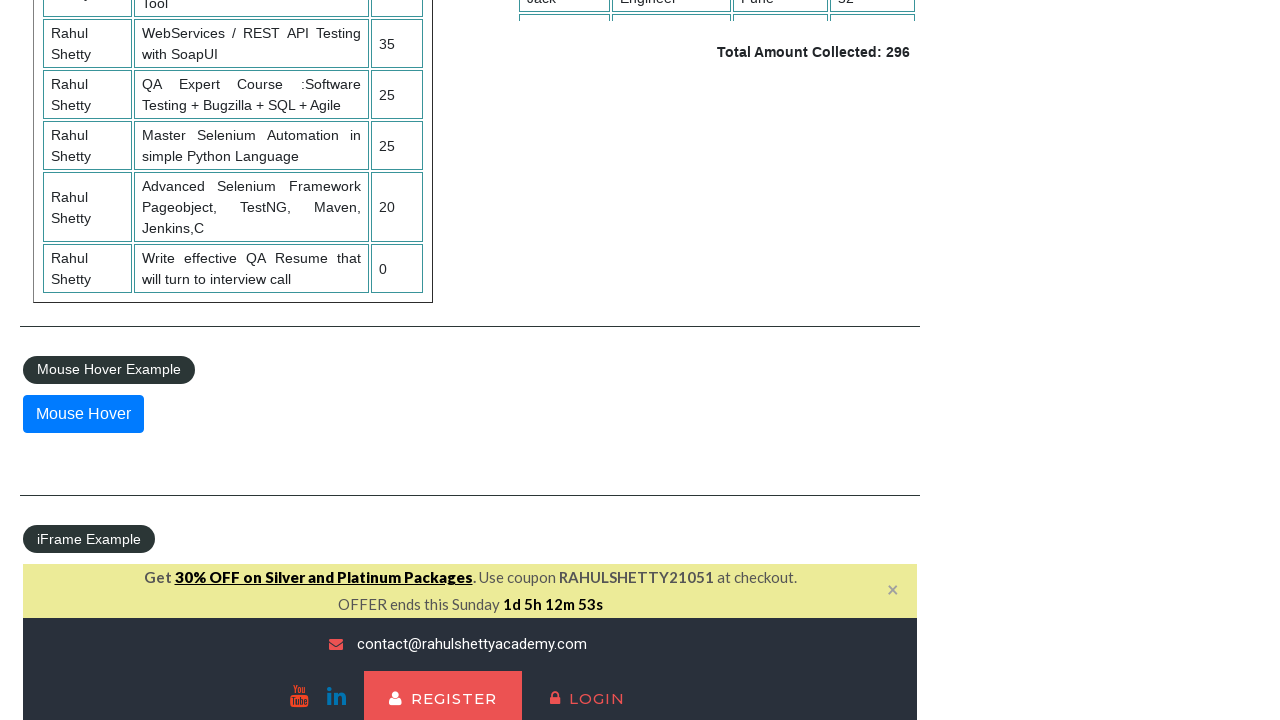

Fixed-header table element is now visible
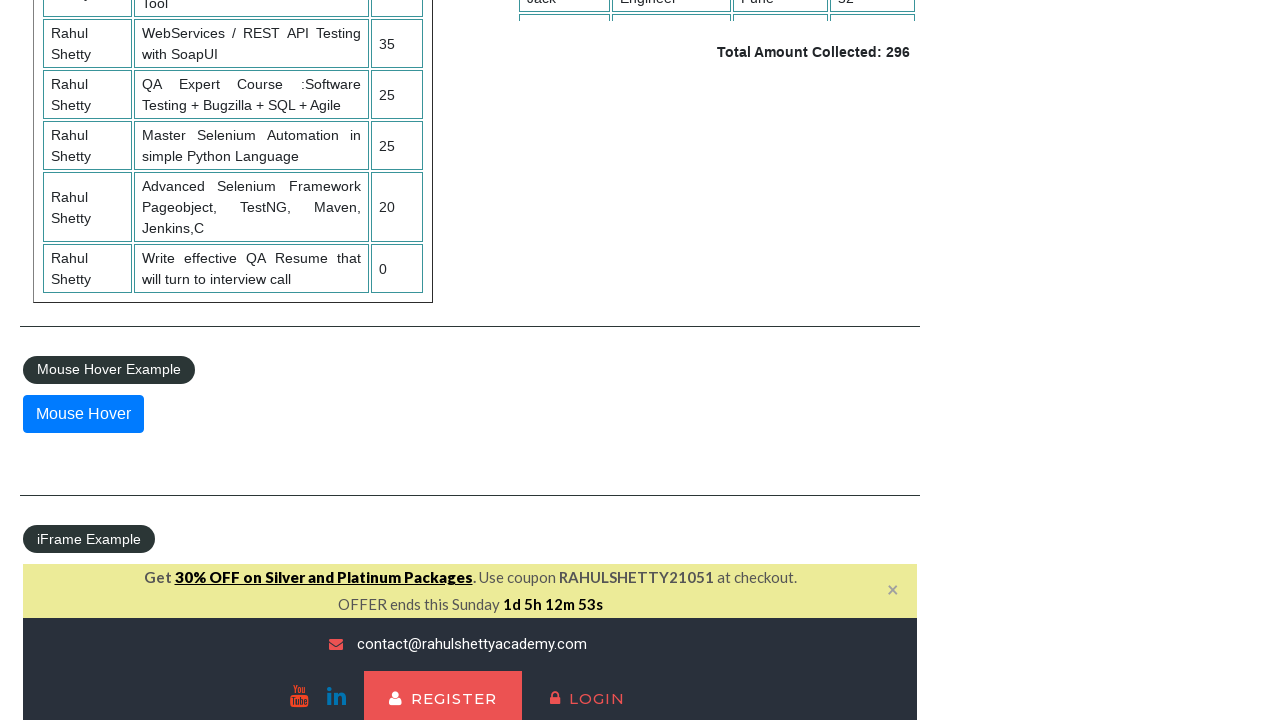

Scrolled within fixed-header table element by 5000 pixels
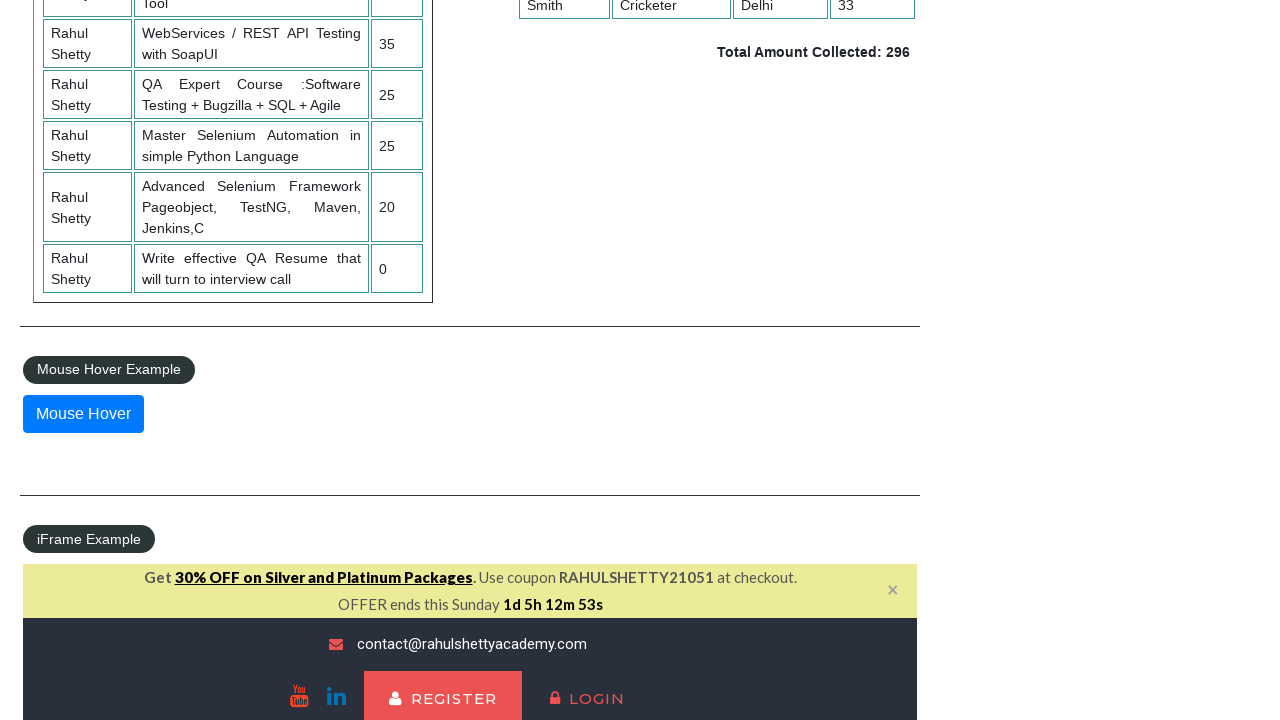

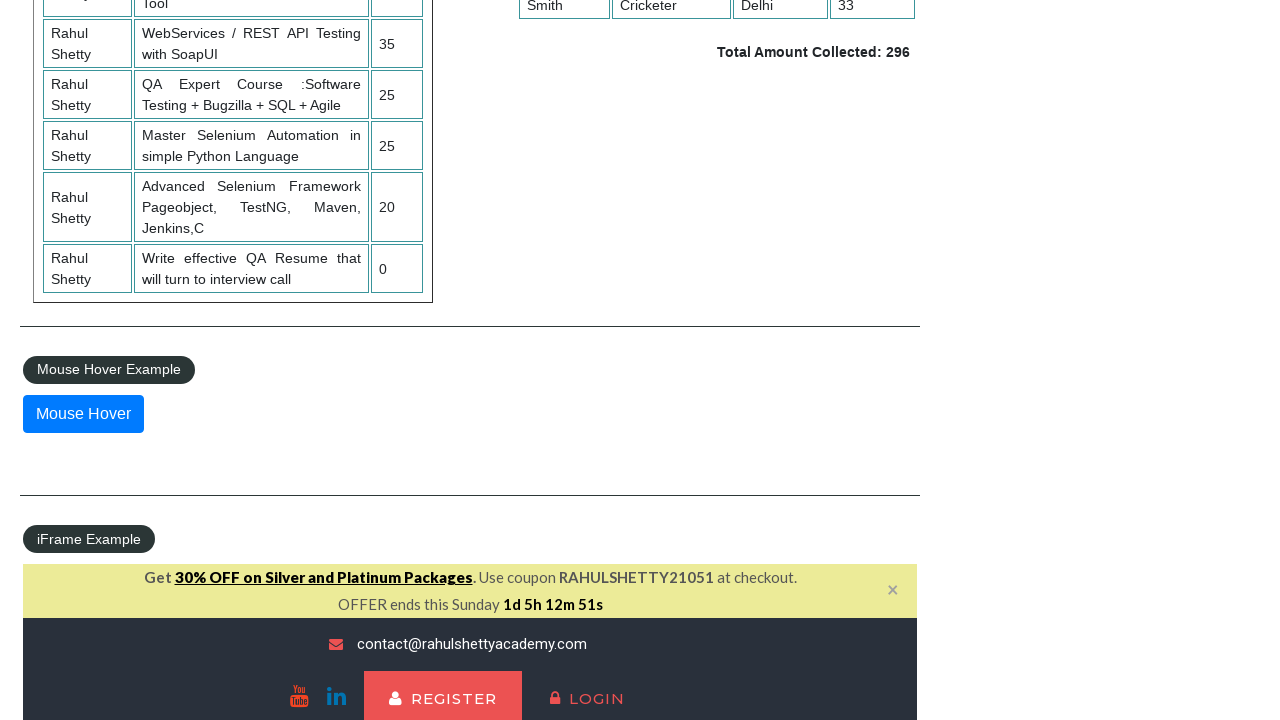